Tests deleting a patient by clicking the delete button on the last patient in the list.

Starting URL: https://sitetc1kaykywaleskabreno.vercel.app/admin

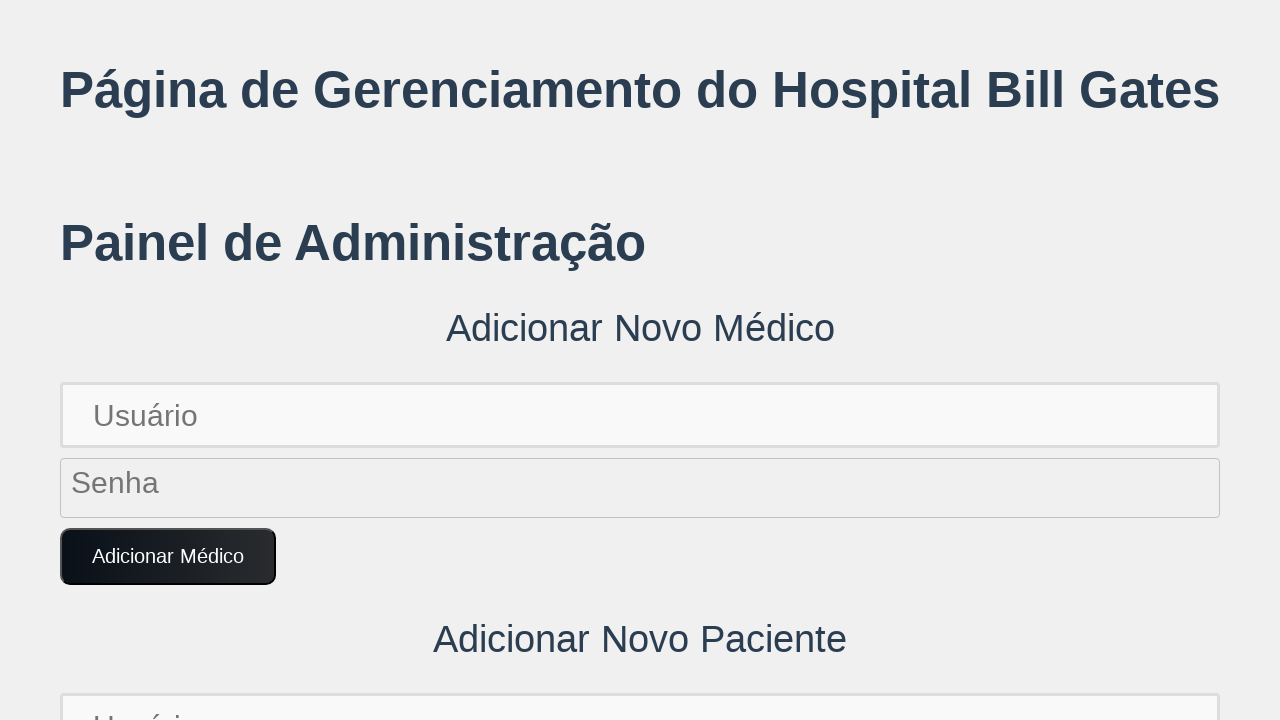

Patient list loaded and last patient element found
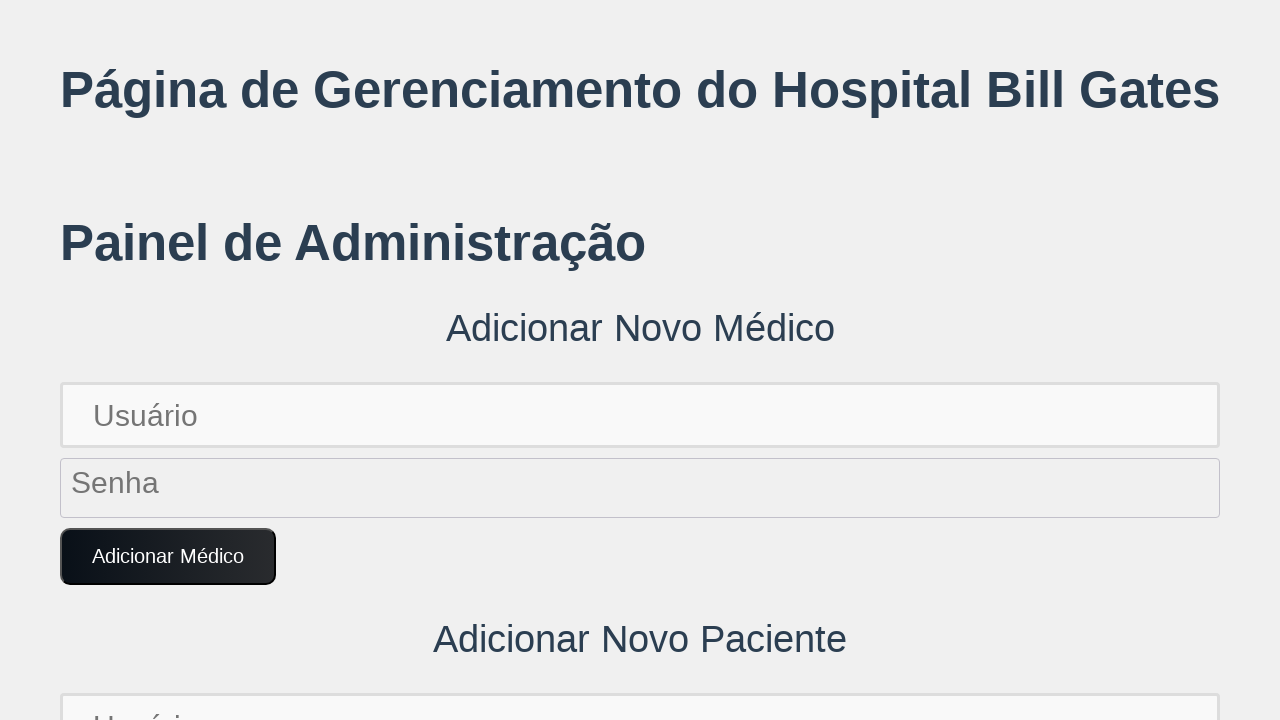

Clicked delete button on the last patient in the list at (1233, 525) on xpath=(//ul)[2]/li[last()]//button[contains(@class, 'buttonlixeira')]
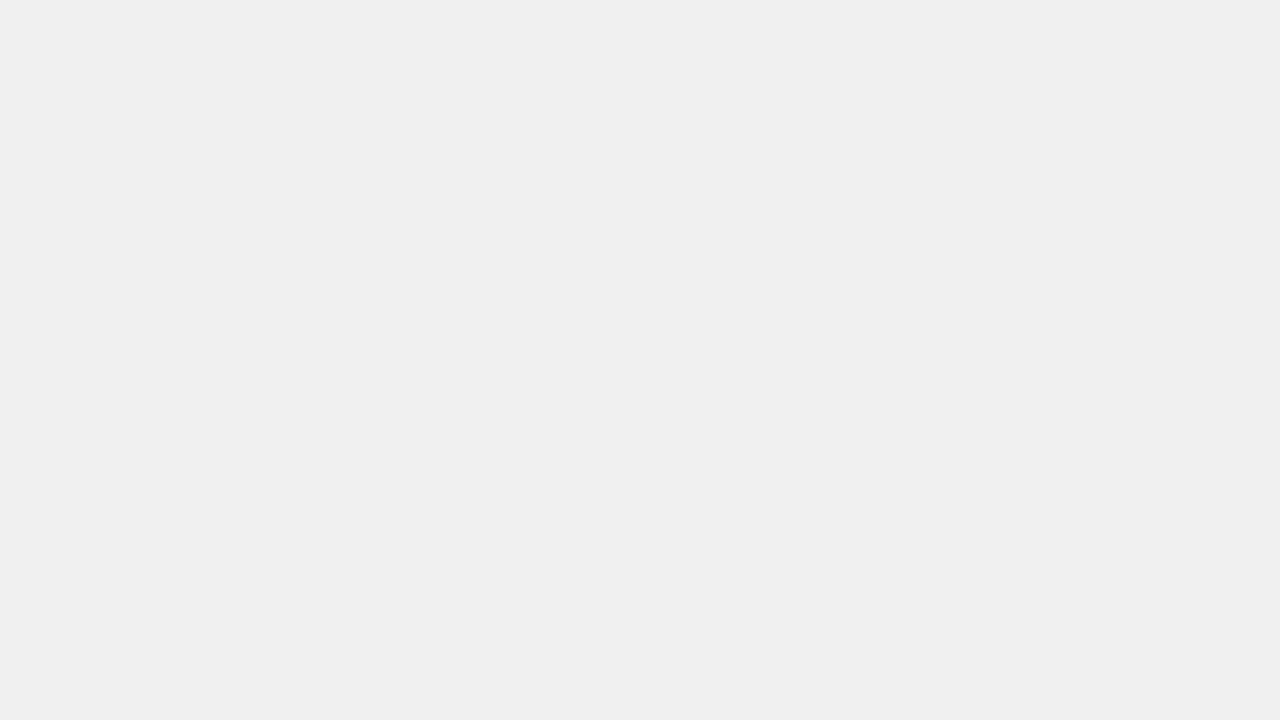

Set up dialog handler to accept confirmation alerts
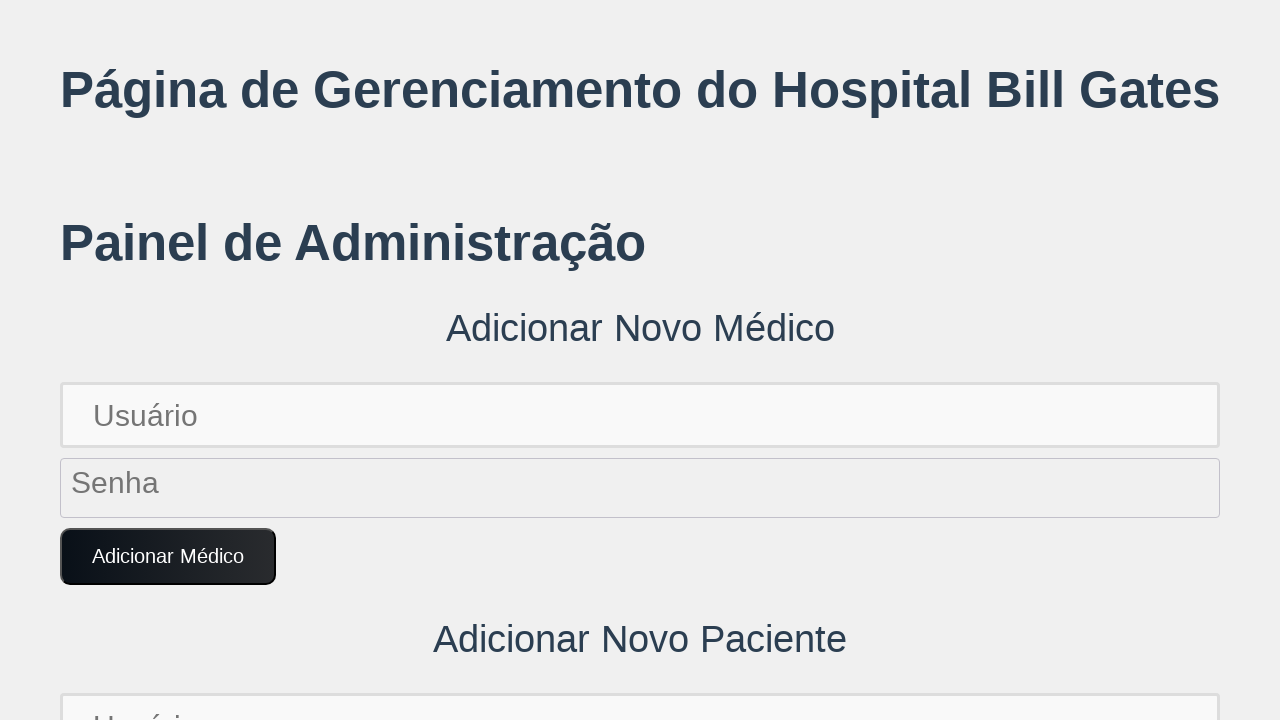

Waited for deletion process to complete
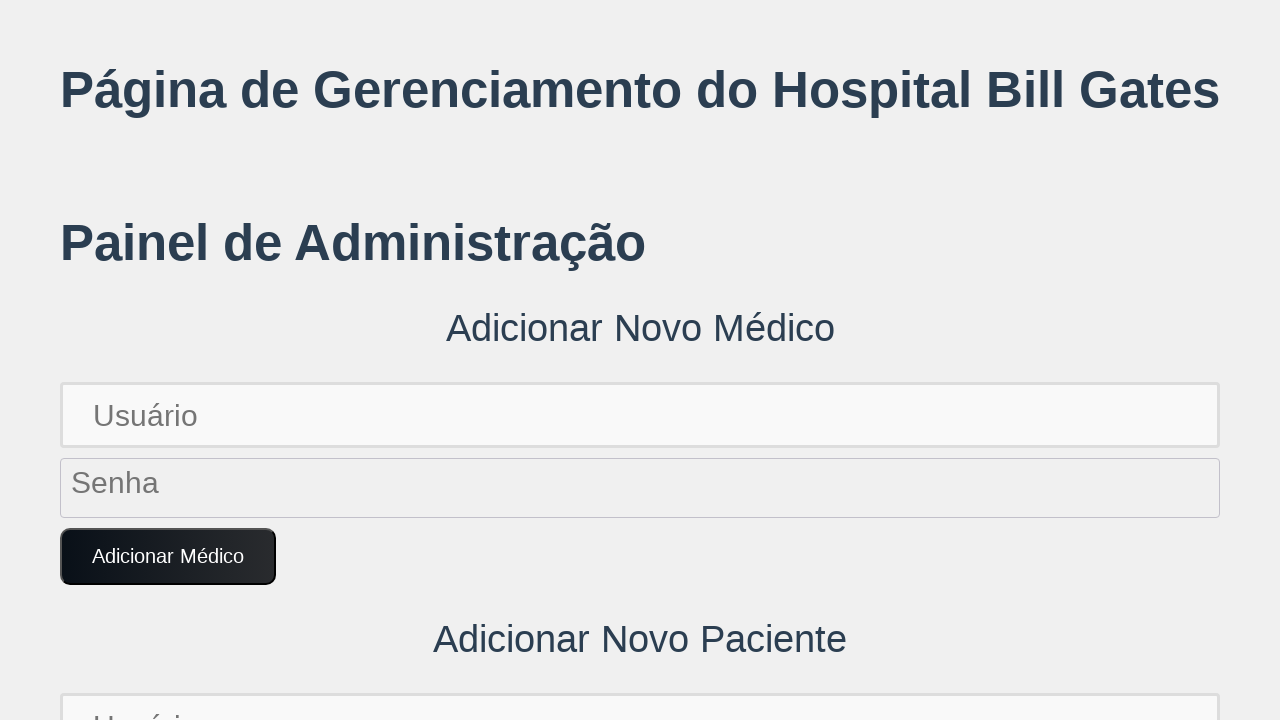

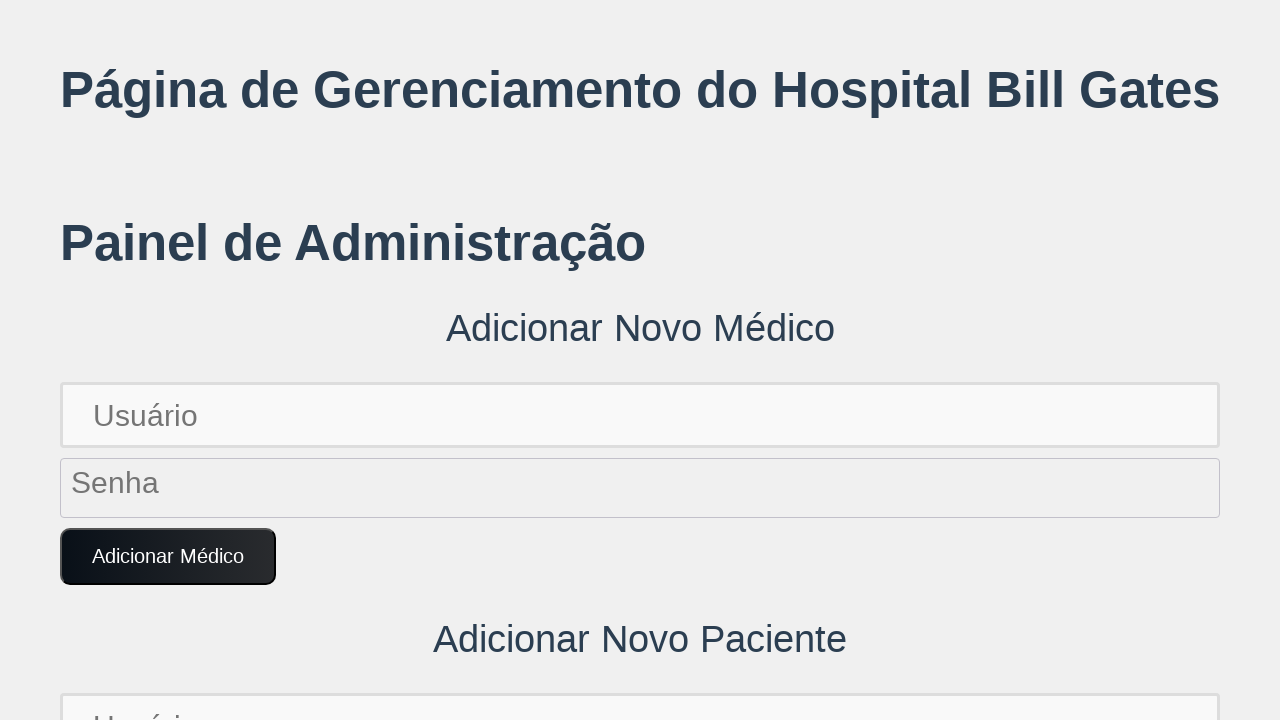